Tests the DSPortal application by navigating to the homepage and clicking the "Get Started" button to navigate to the main homepage.

Starting URL: https://dsportalapp.herokuapp.com/

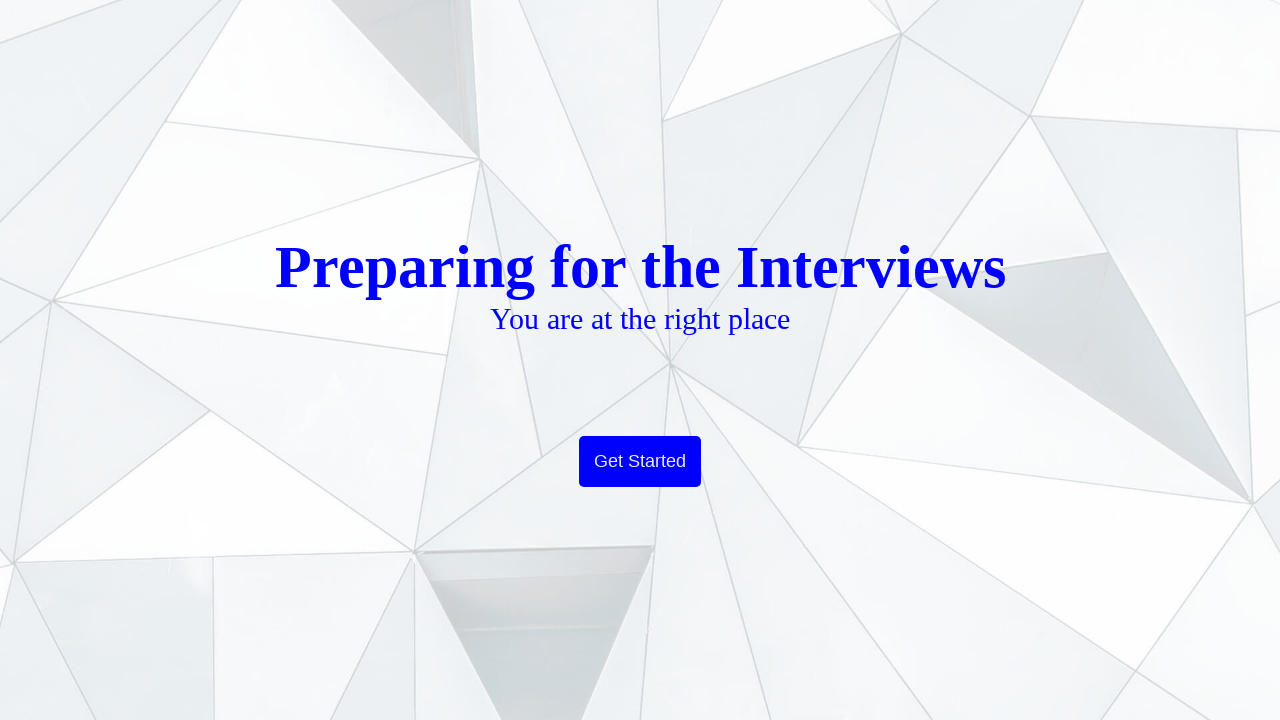

Waited for DSPortal landing page to load (domcontentloaded)
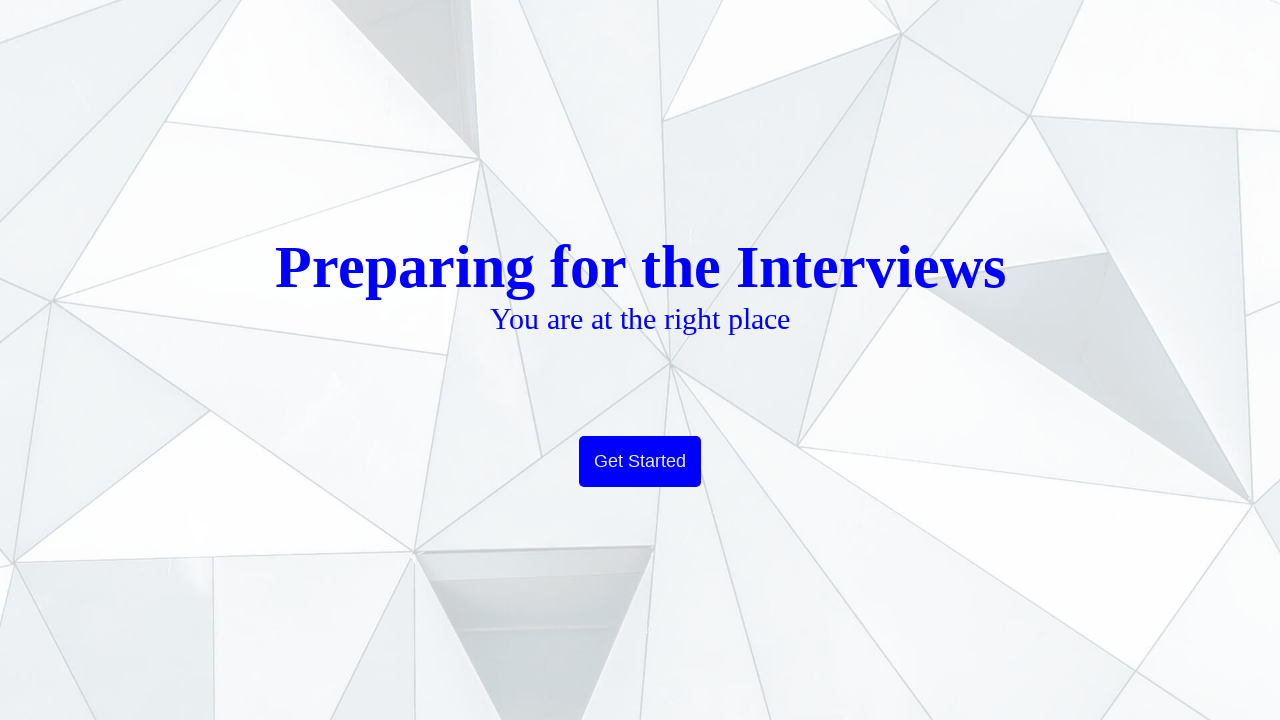

Clicked the 'Get Started' button at (640, 462) on xpath=//button[text()='Get Started']
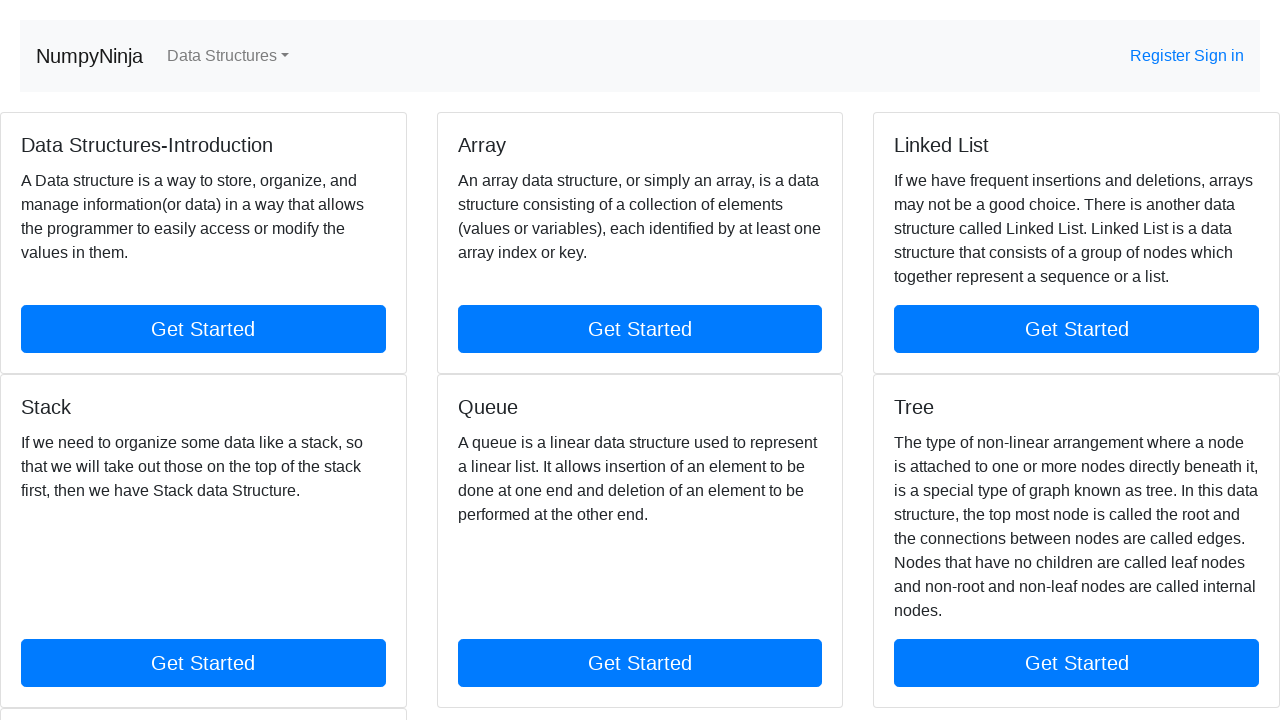

Waited for main homepage to load after clicking Get Started
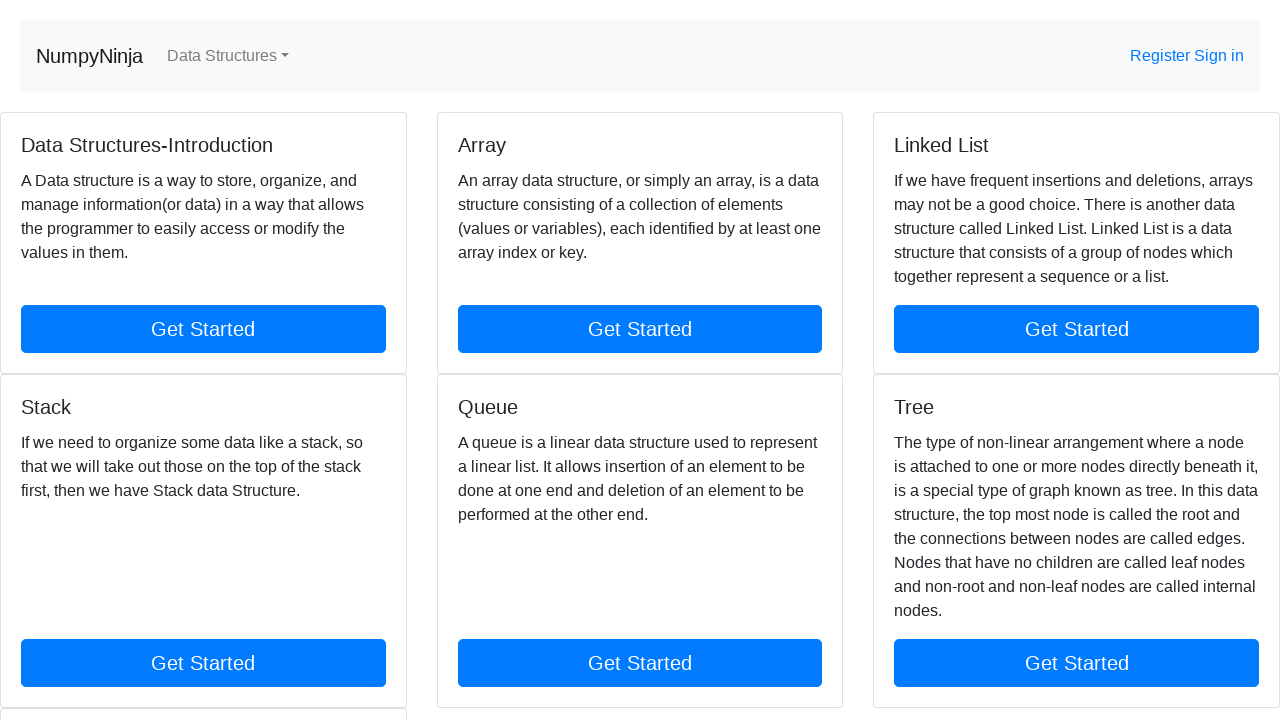

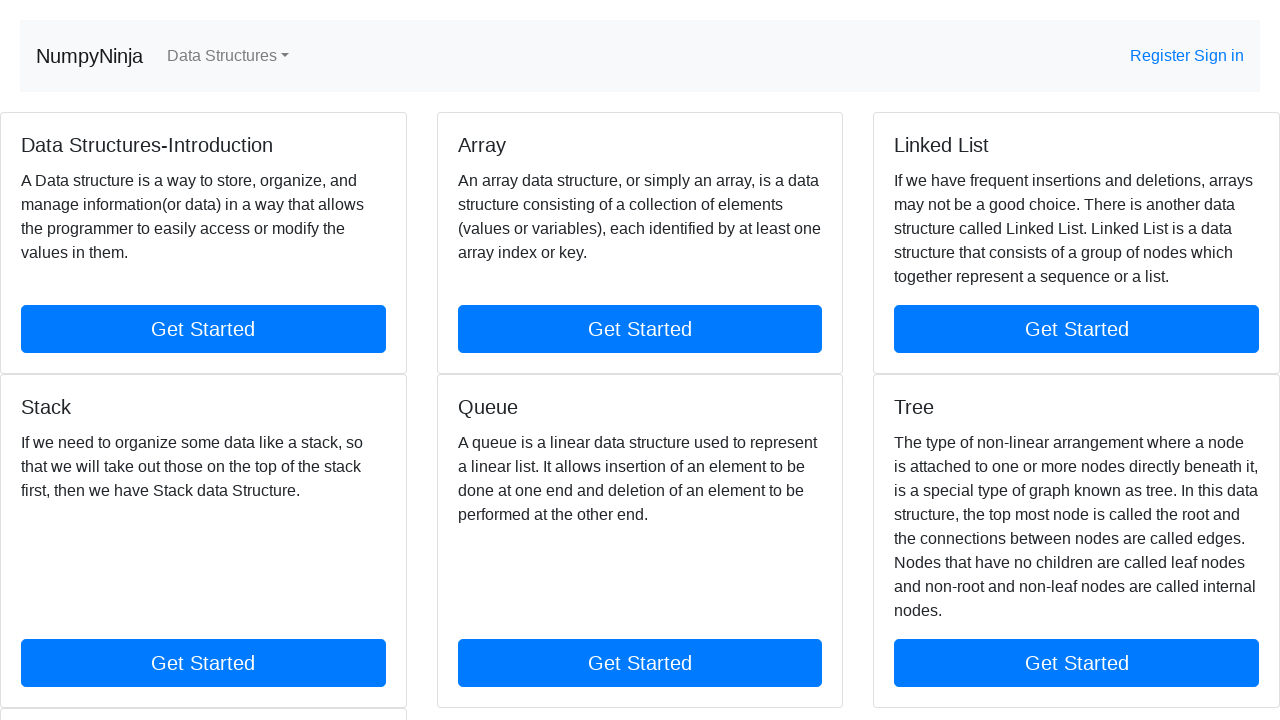